Tests the subscription functionality on the cart page by navigating to cart, scrolling to footer, and subscribing with an email address

Starting URL: http://automationexercise.com

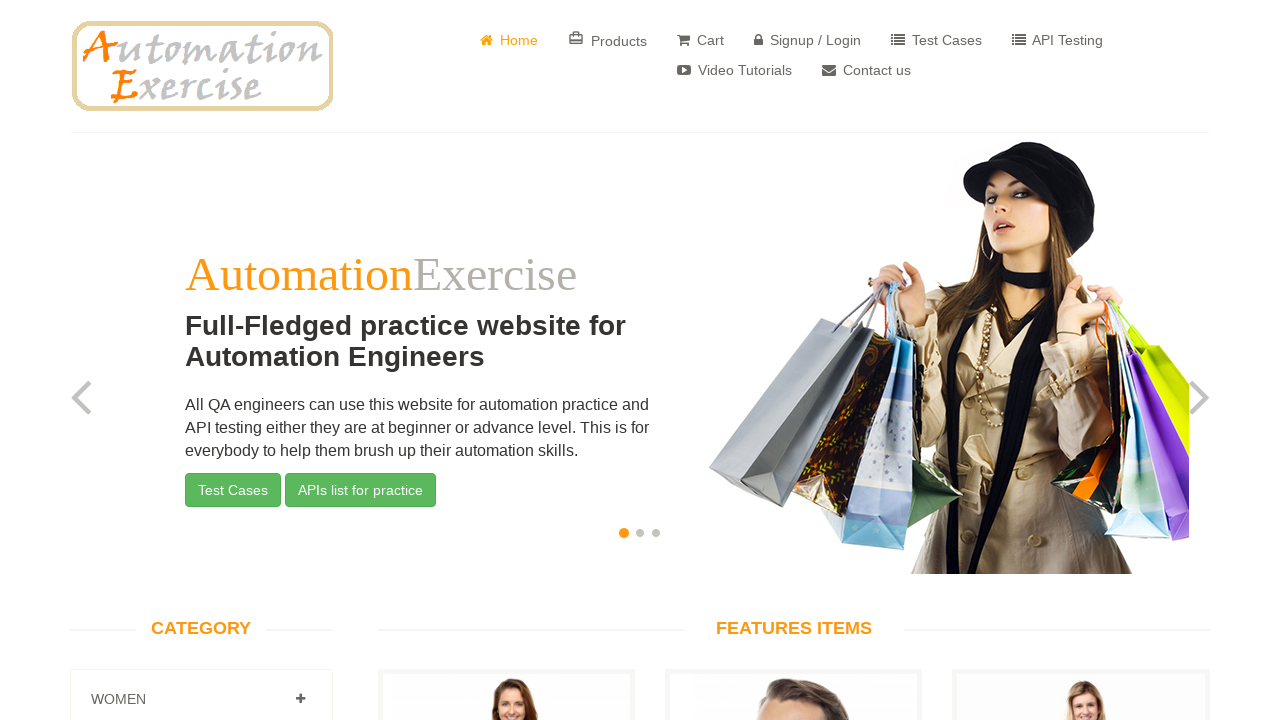

Clicked Cart button in header at (700, 40) on xpath=//*[@id='header']/div/div/div/div[2]/div/ul/li[3]/a
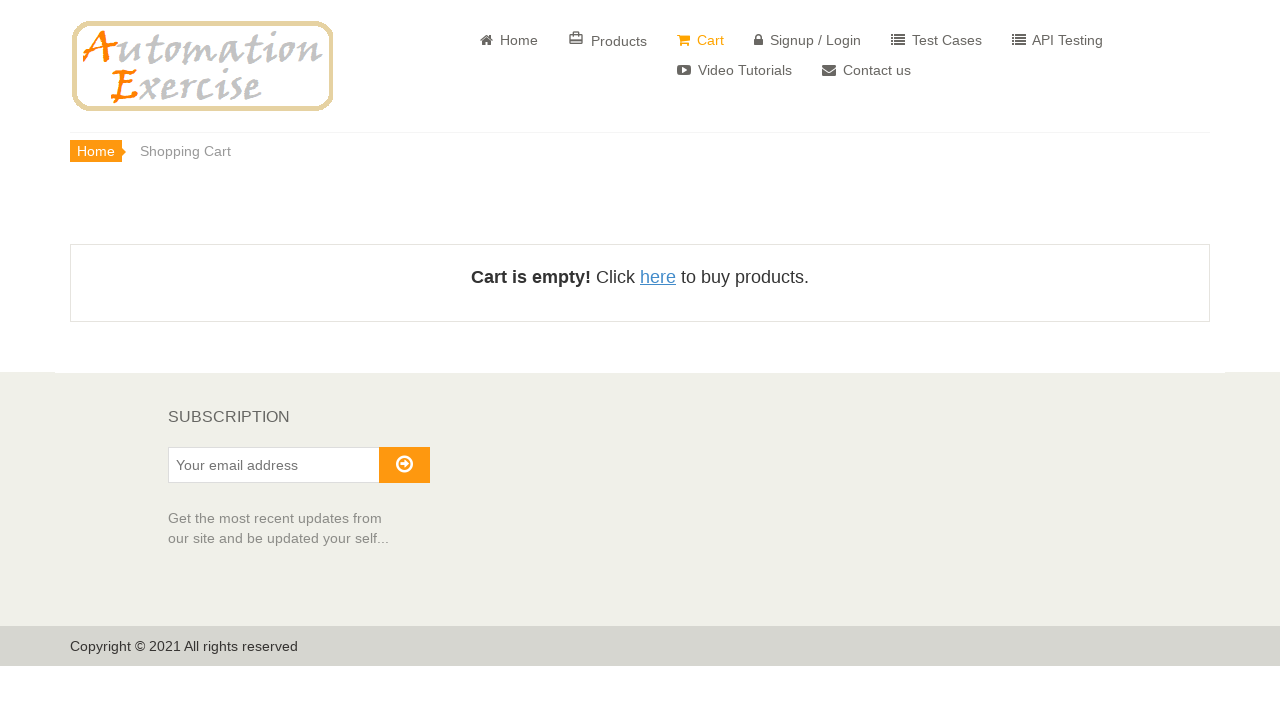

Scrolled down to footer
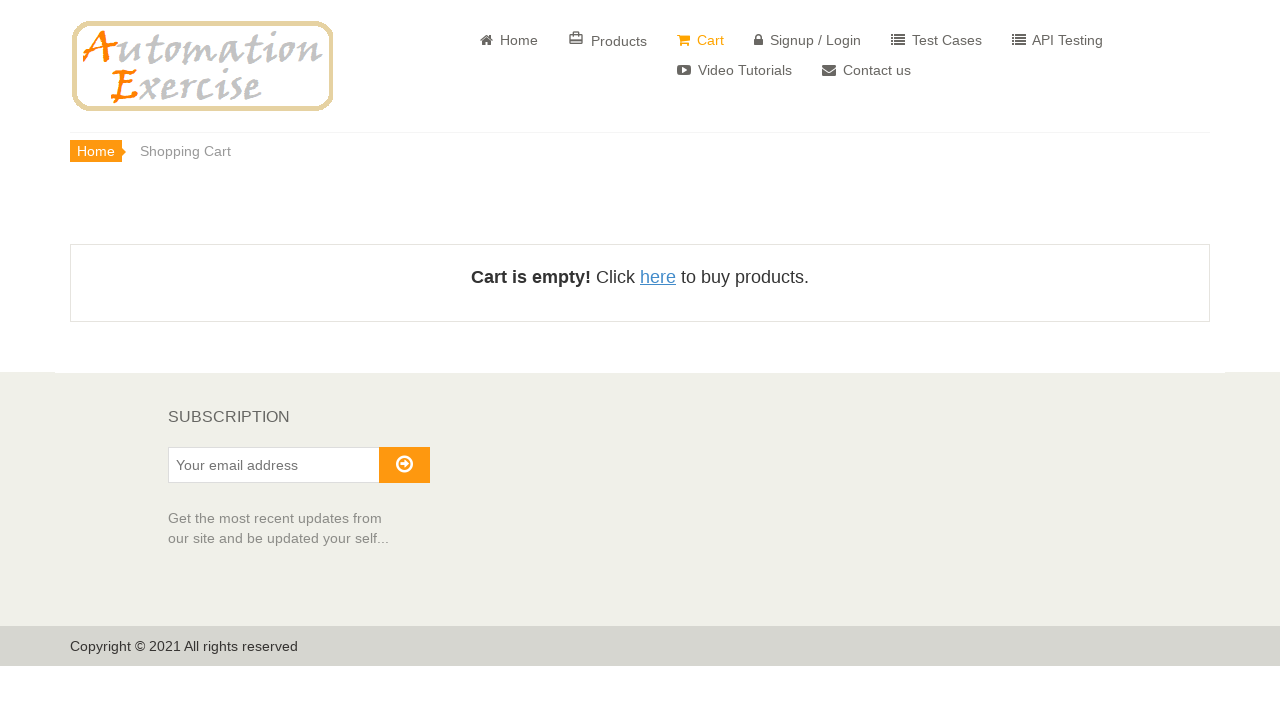

Verified SUBSCRIPTION text is visible in footer
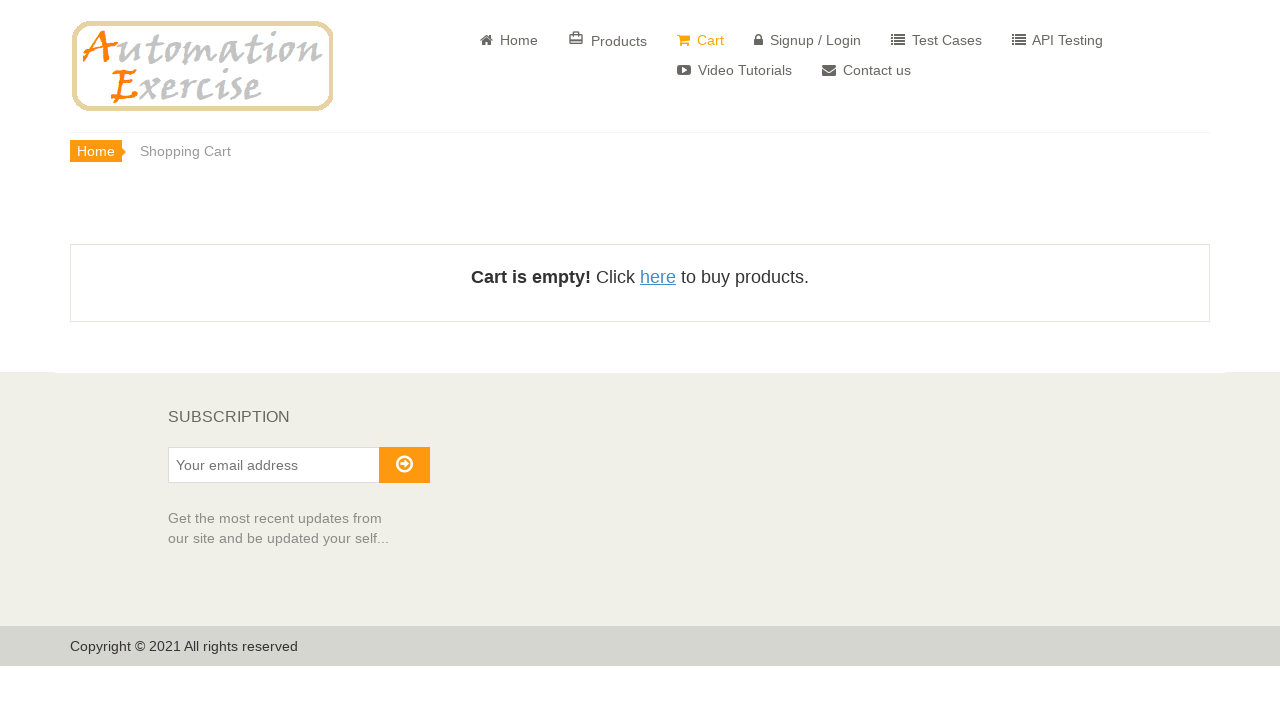

Entered email address 'testuser847@example.com' in subscription field on #susbscribe_email
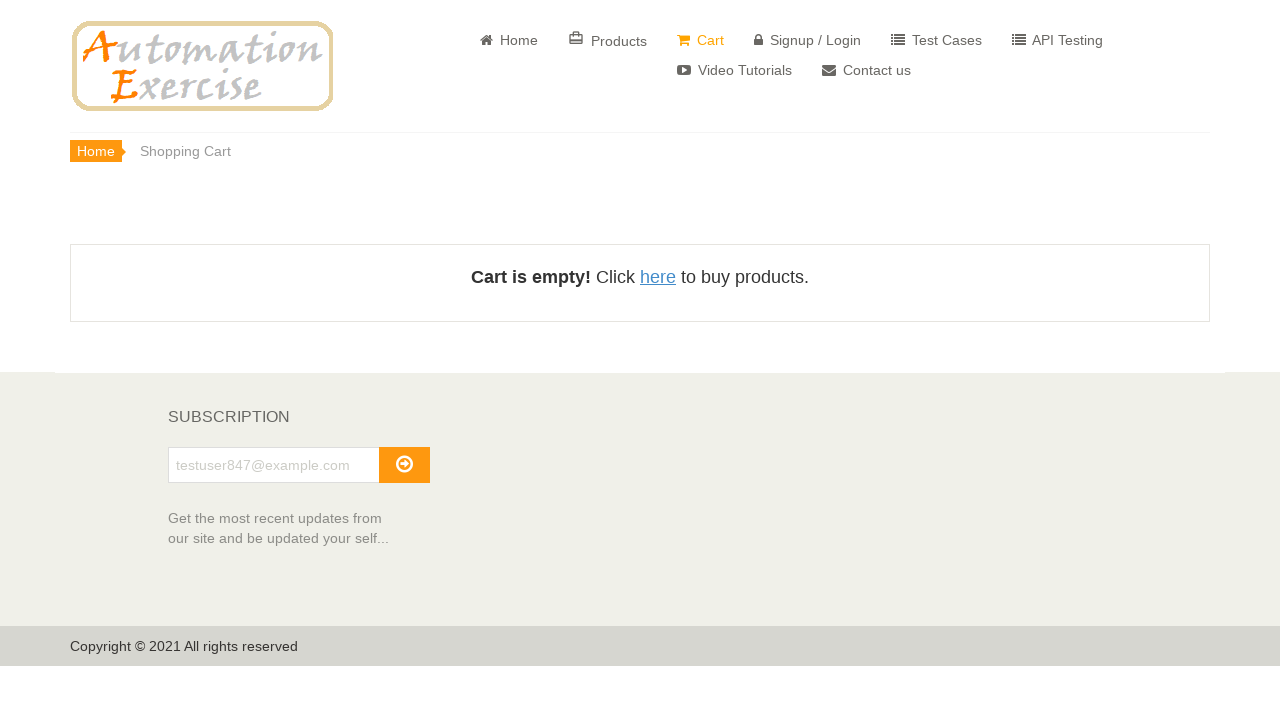

Clicked arrow button to submit subscription at (404, 464) on #subscribe > i
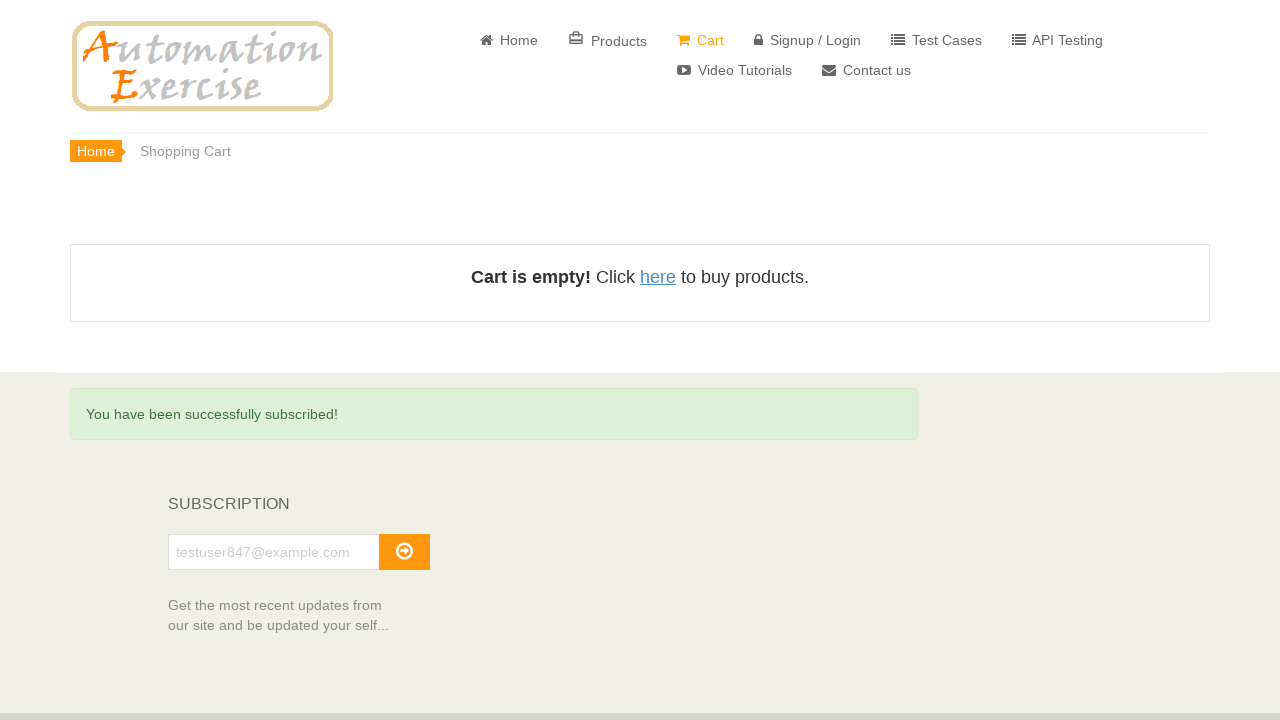

Success message appeared confirming subscription
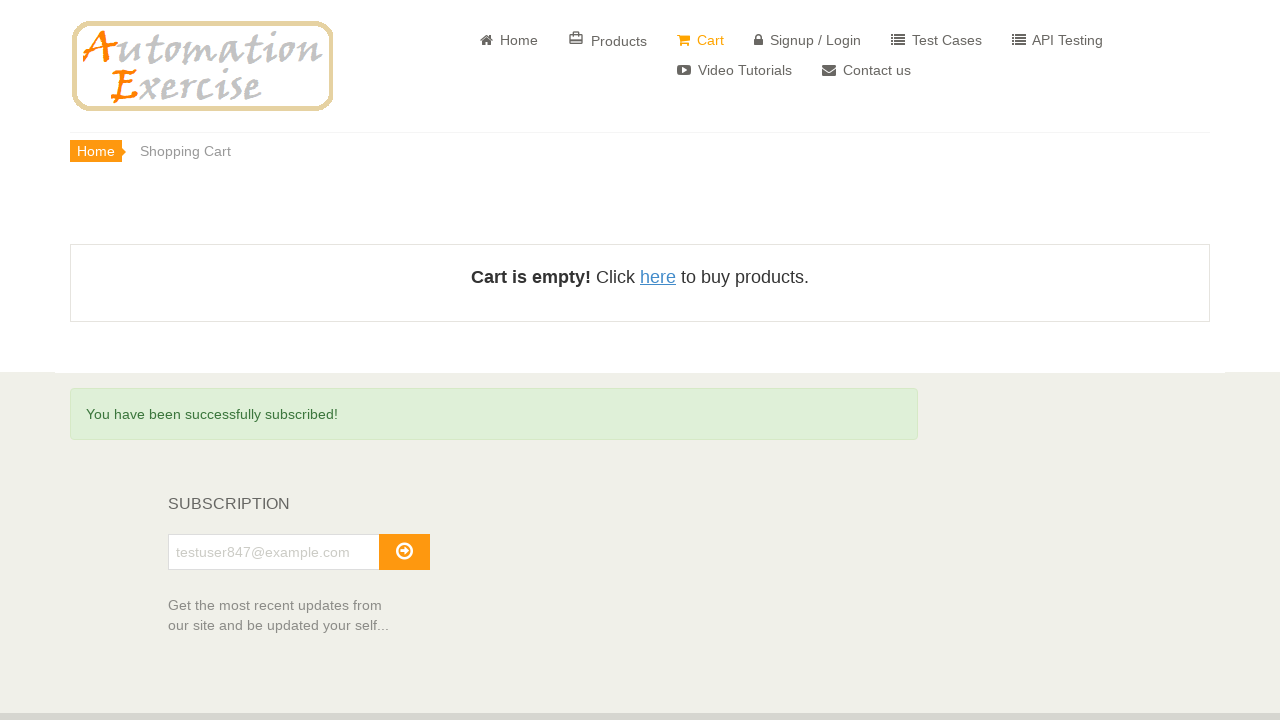

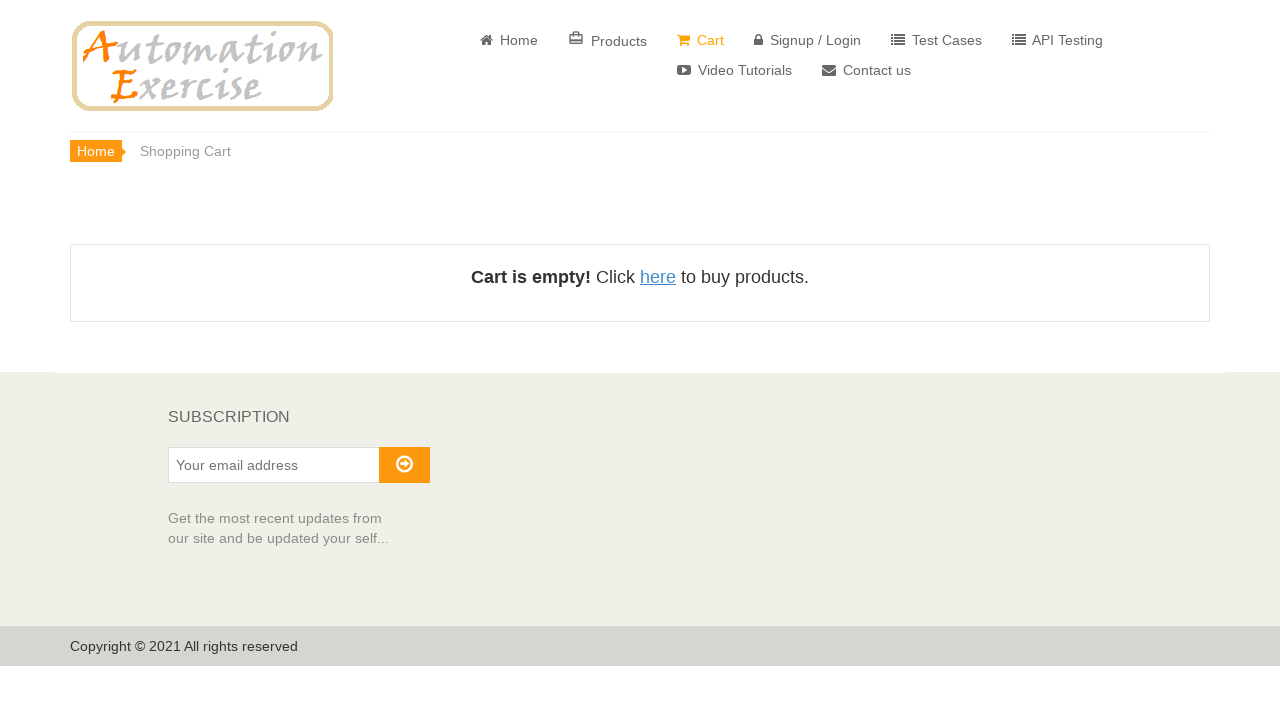